Tests navigation from main page to My Account section

Starting URL: http://intershop5.skillbox.ru/

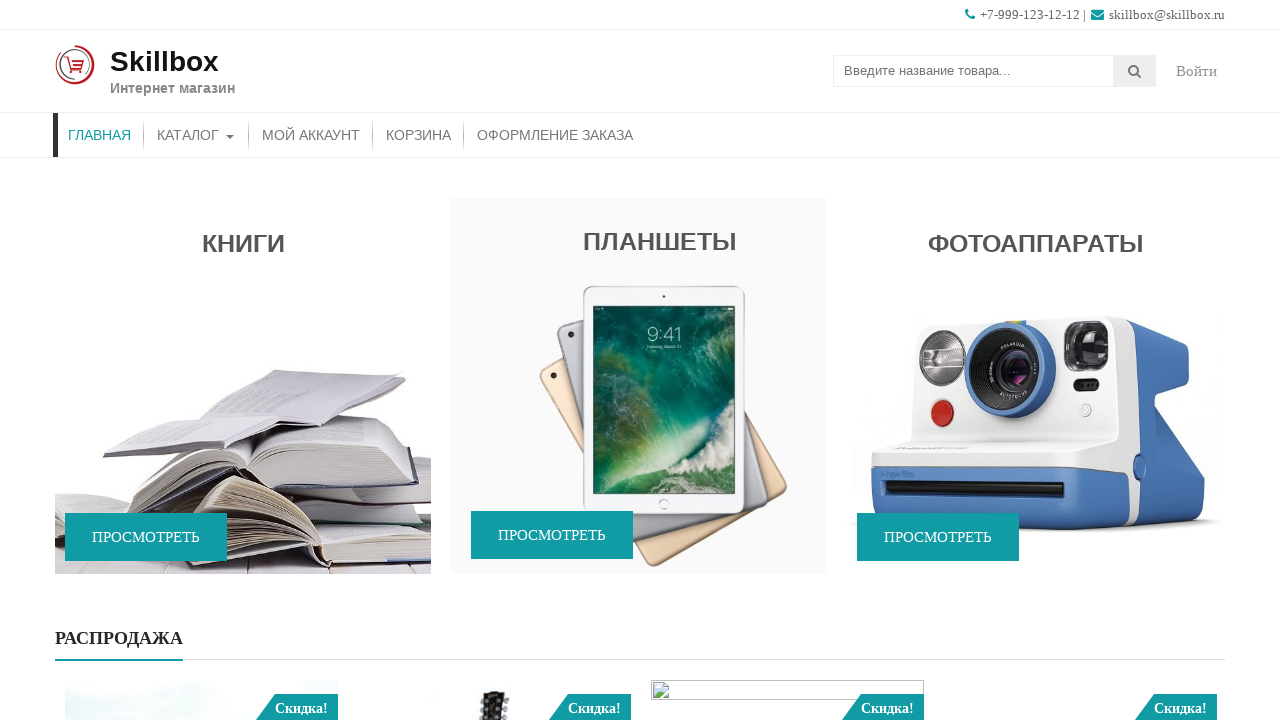

Clicked on My Account navigation menu item at (311, 135) on (//*[@id='menu-primary-menu']/*)[3]
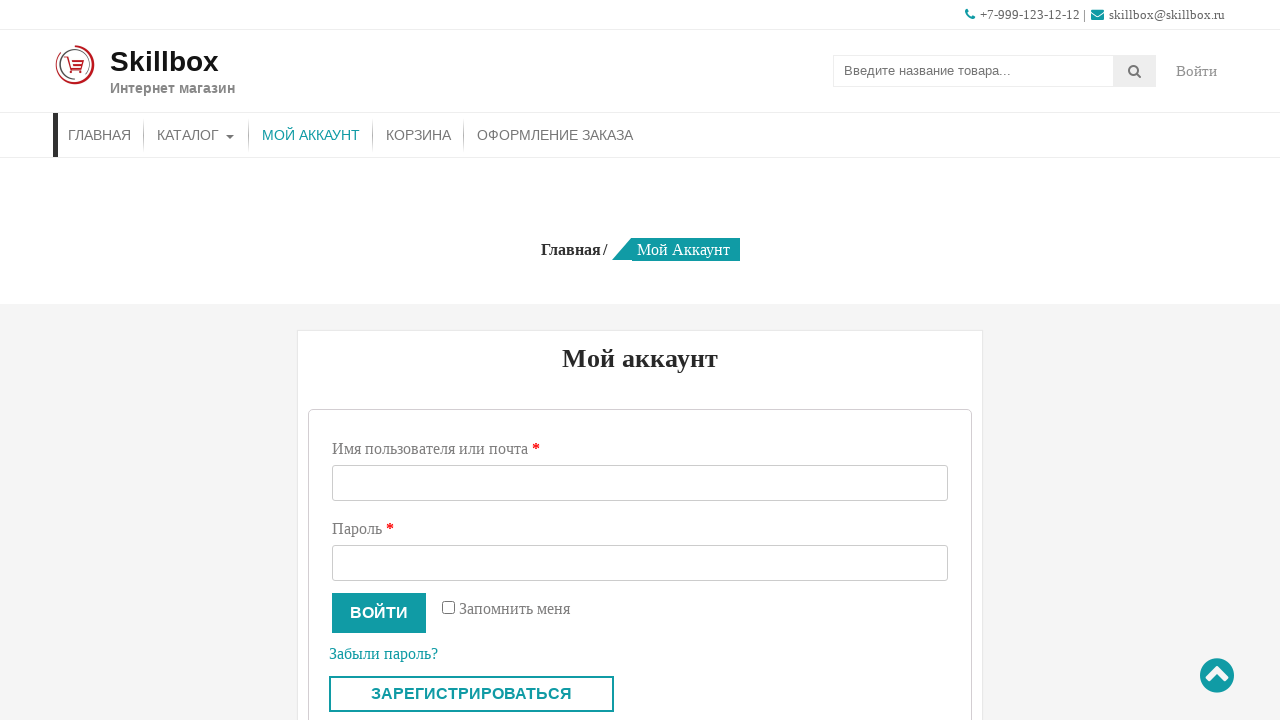

My Account page loaded successfully
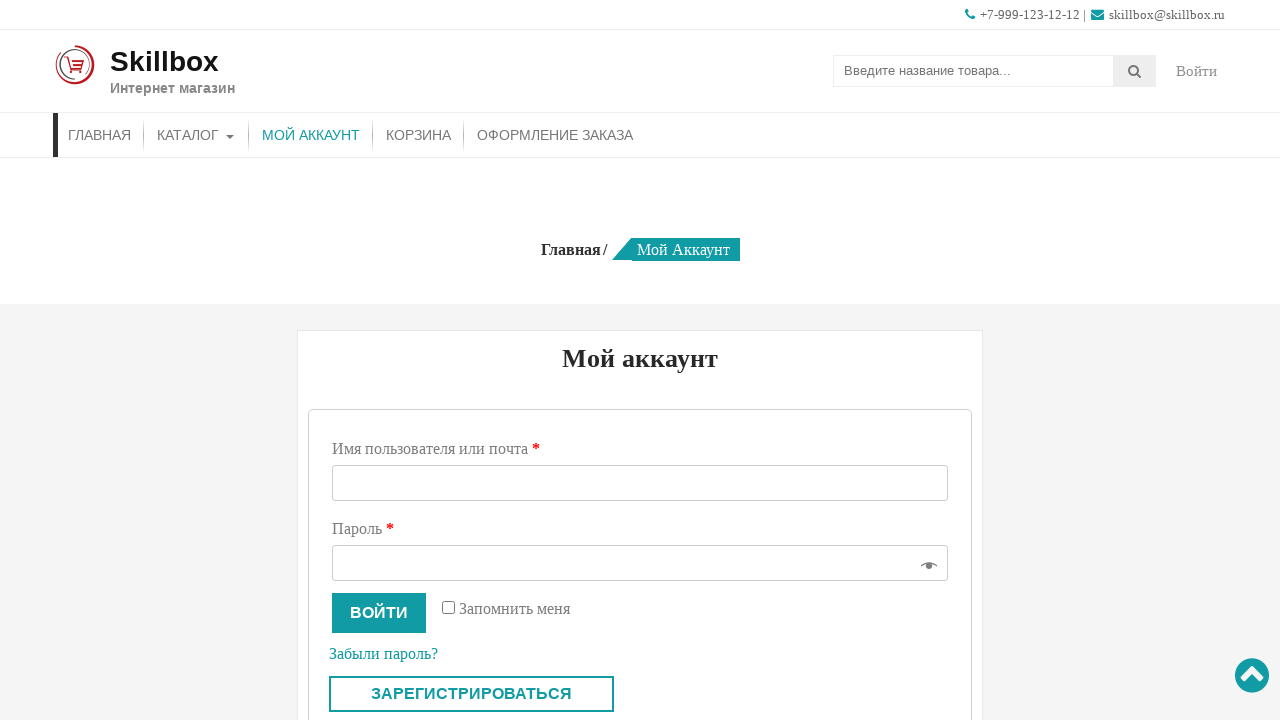

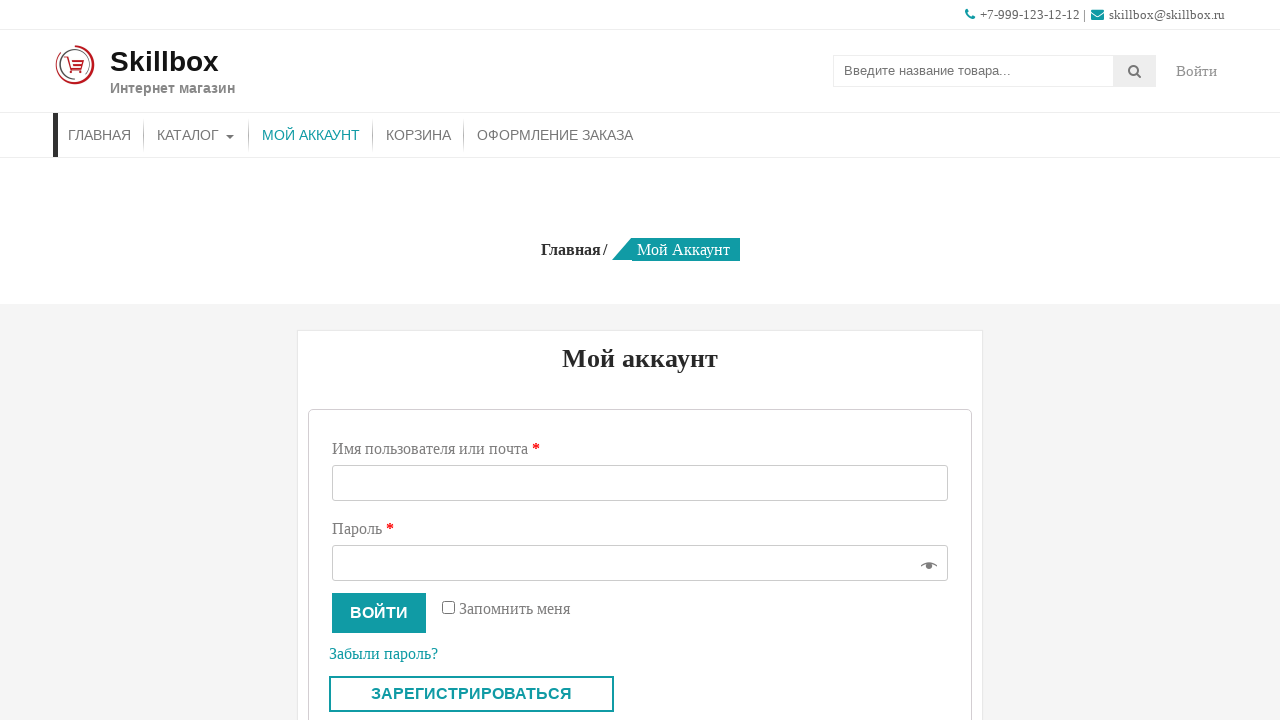